Tests vertical slider interaction by dragging the slider handle to a new position within an iframe

Starting URL: https://jqueryui.com/slider/#slider-vertical

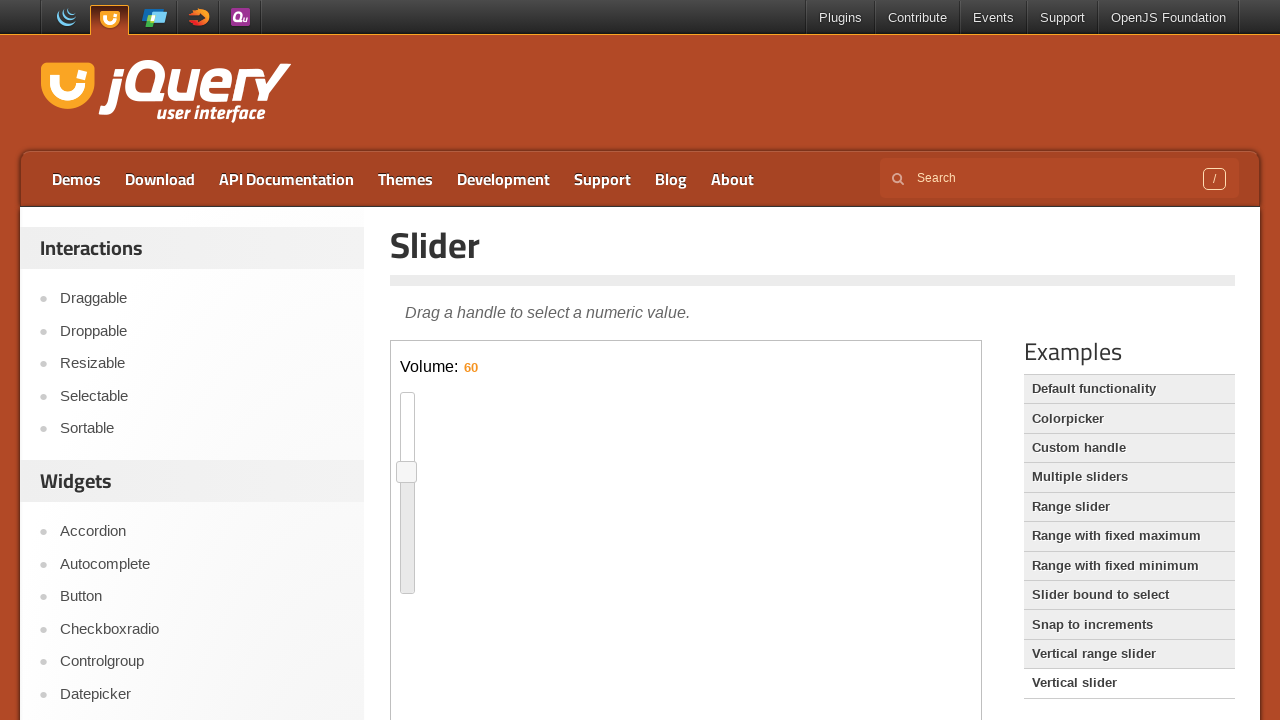

Located iframe containing the slider
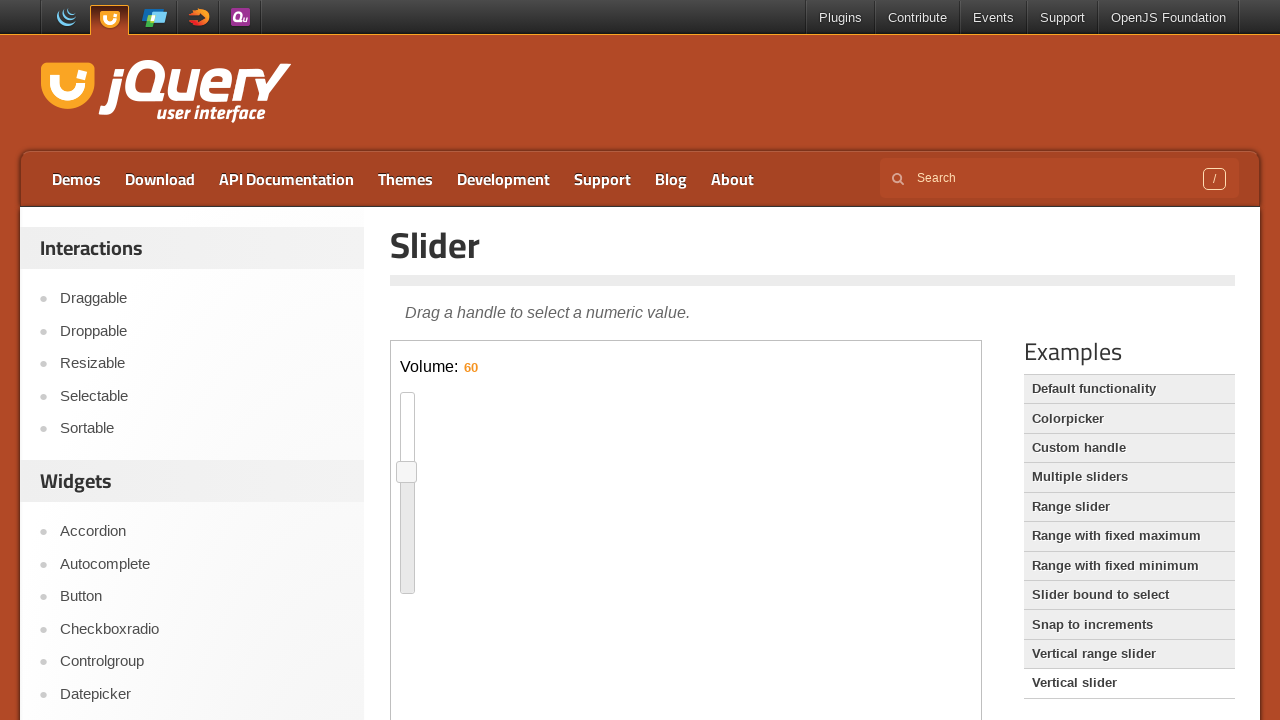

Located vertical slider handle element
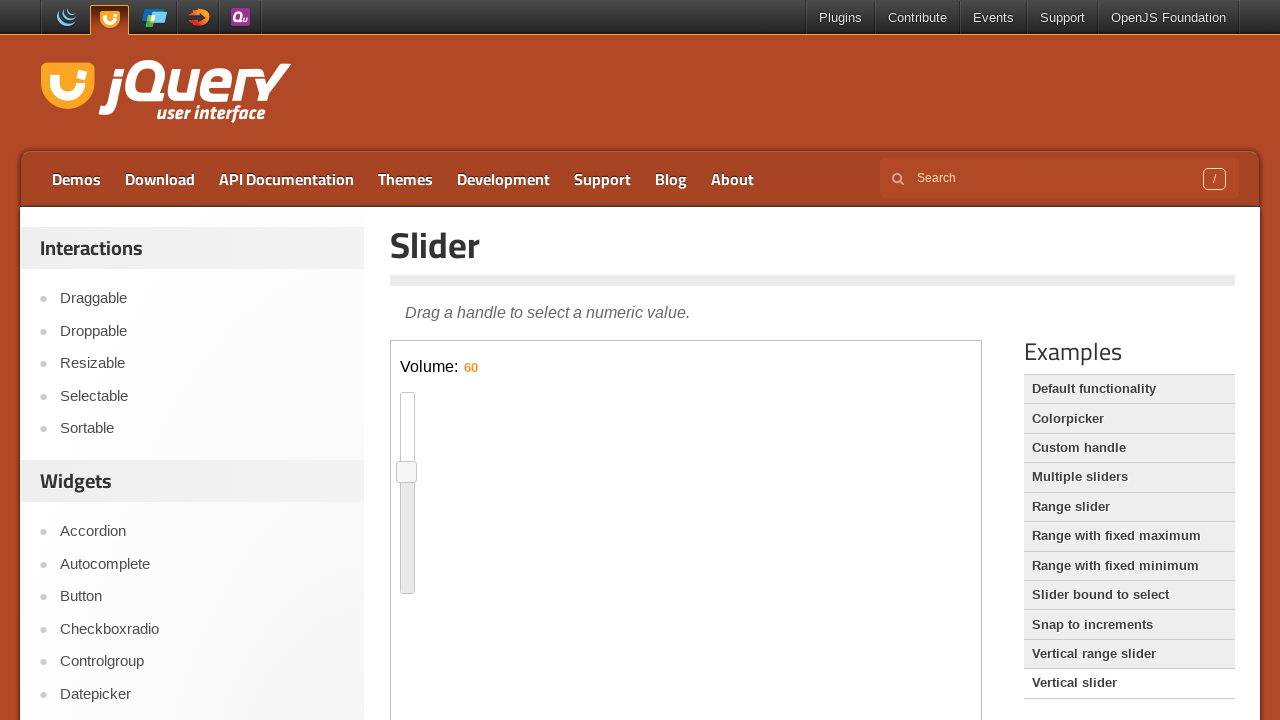

Retrieved bounding box of slider handle
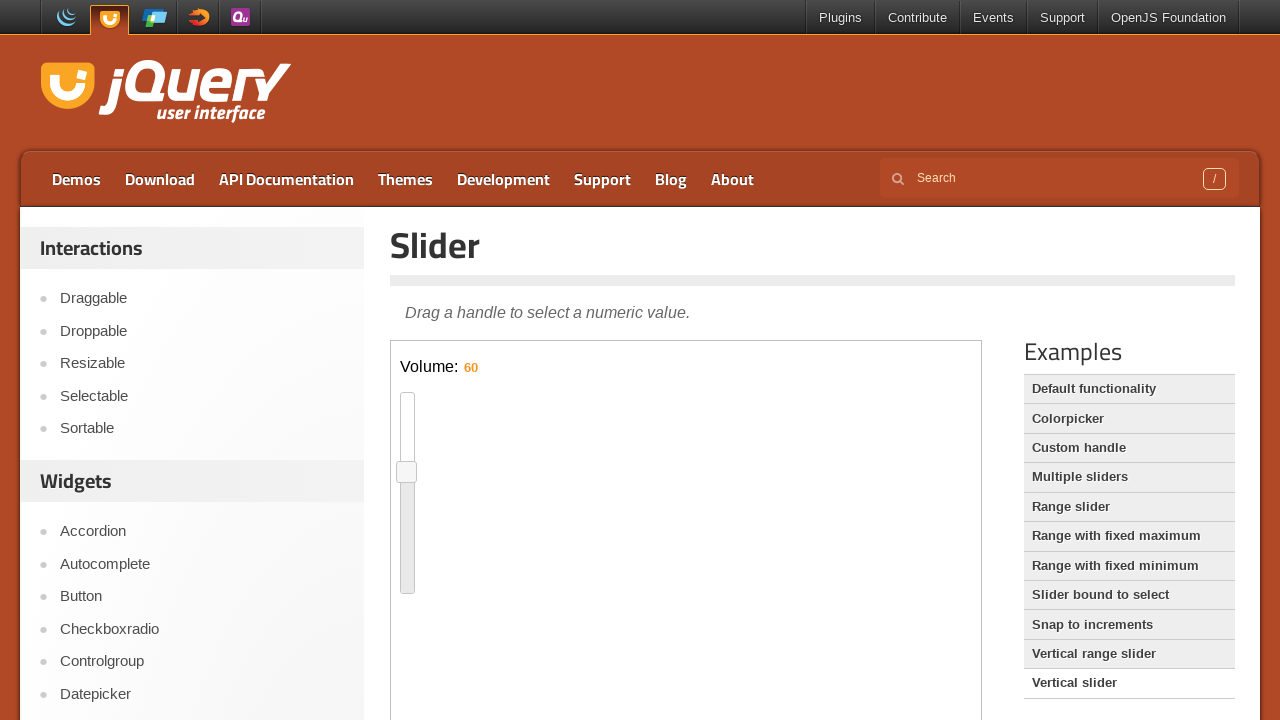

Moved mouse to center of slider handle at (407, 472)
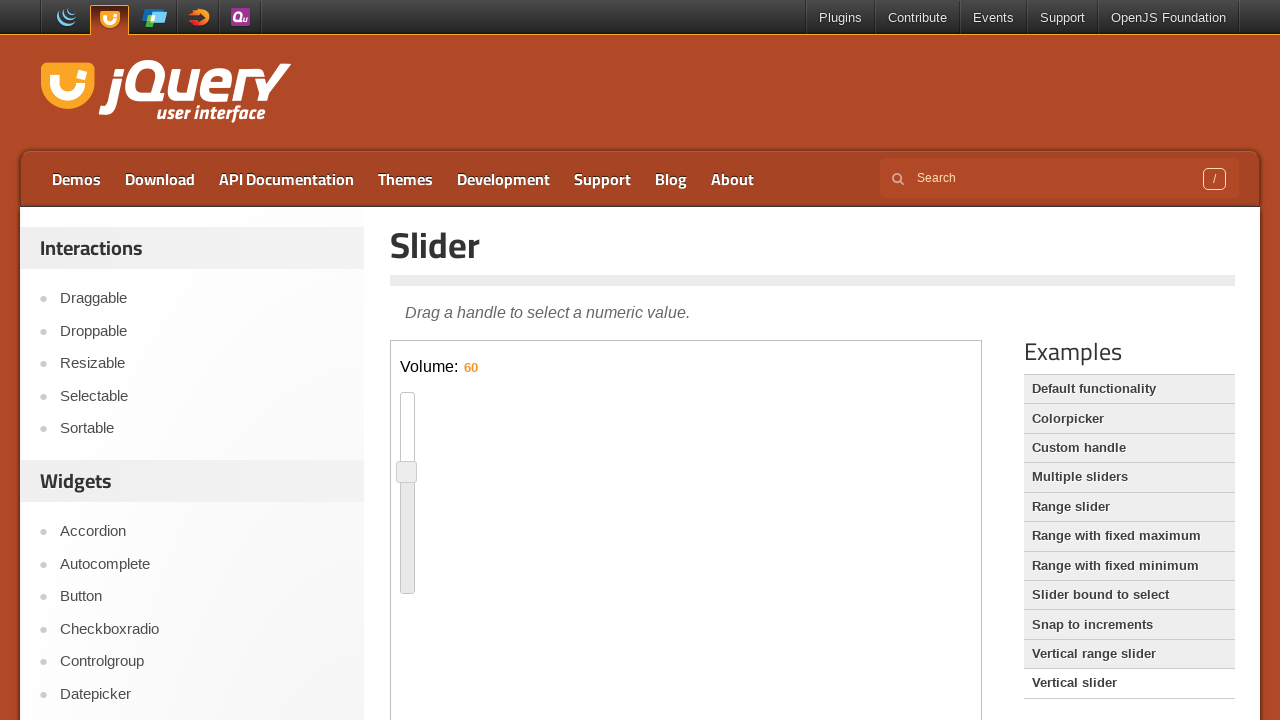

Pressed mouse button down on slider handle at (407, 472)
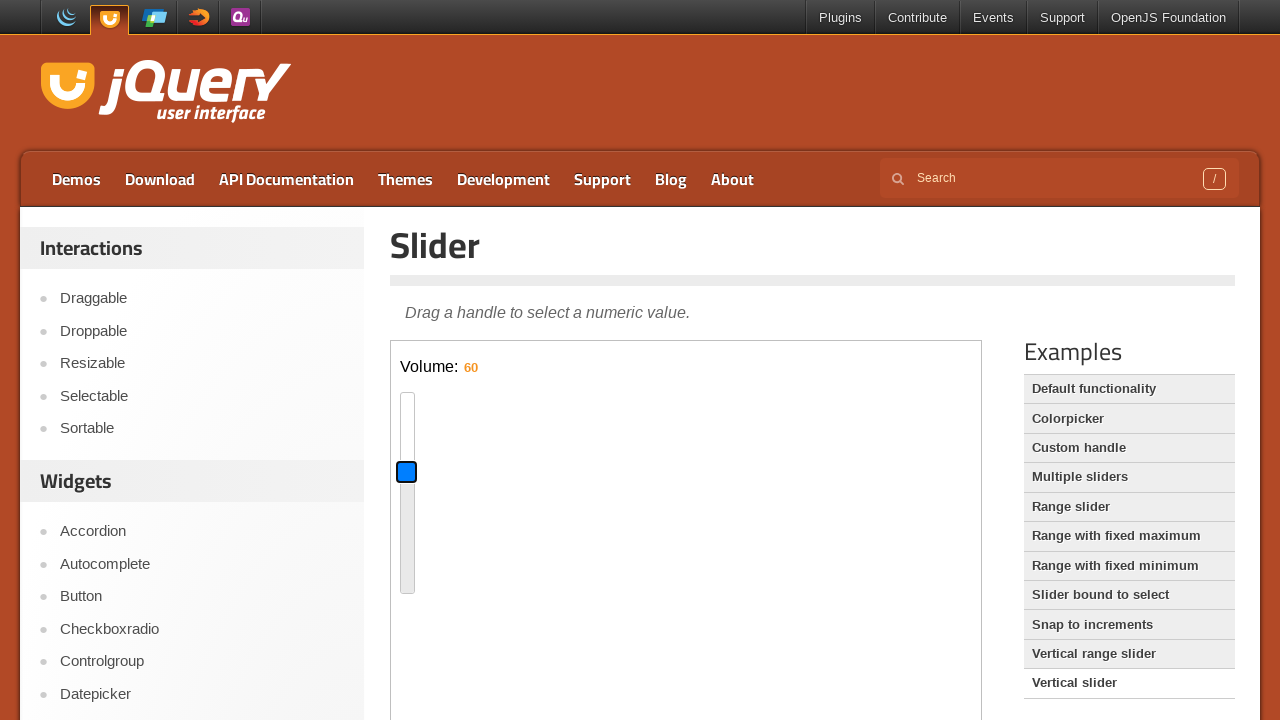

Dragged slider handle down by 50 pixels (and 5 pixels right) at (412, 522)
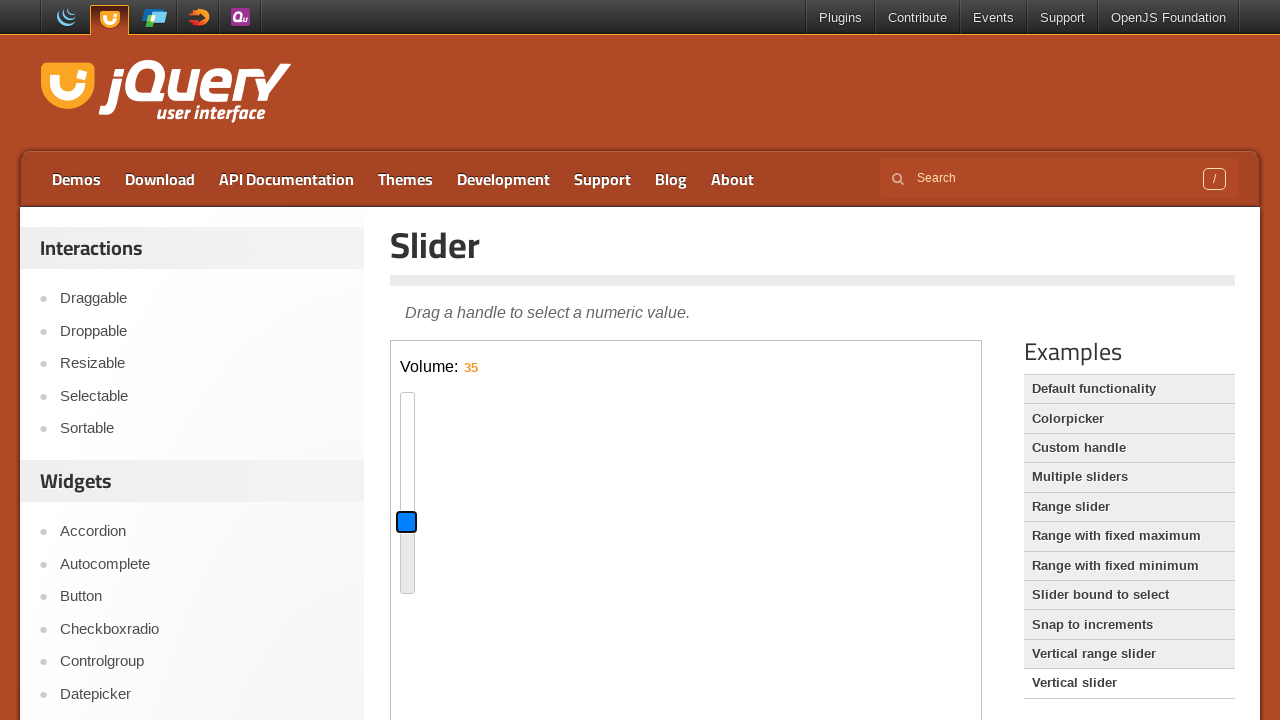

Released mouse button to complete slider drag at (412, 522)
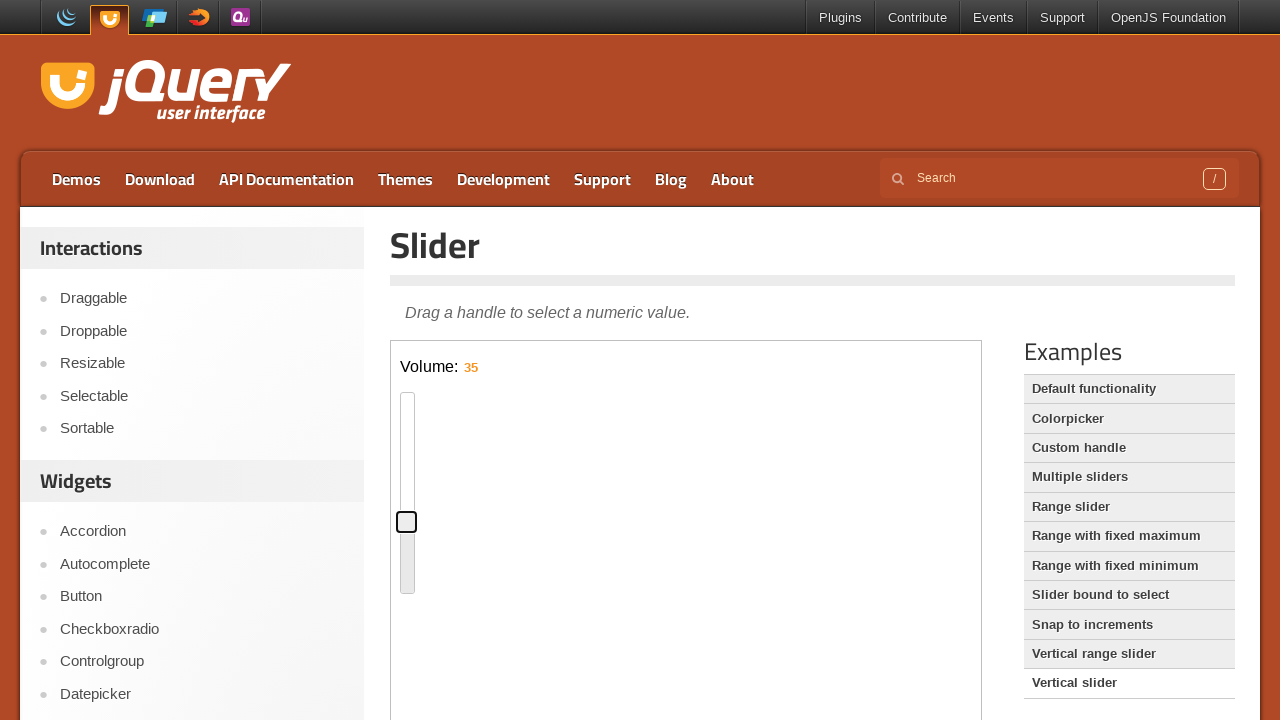

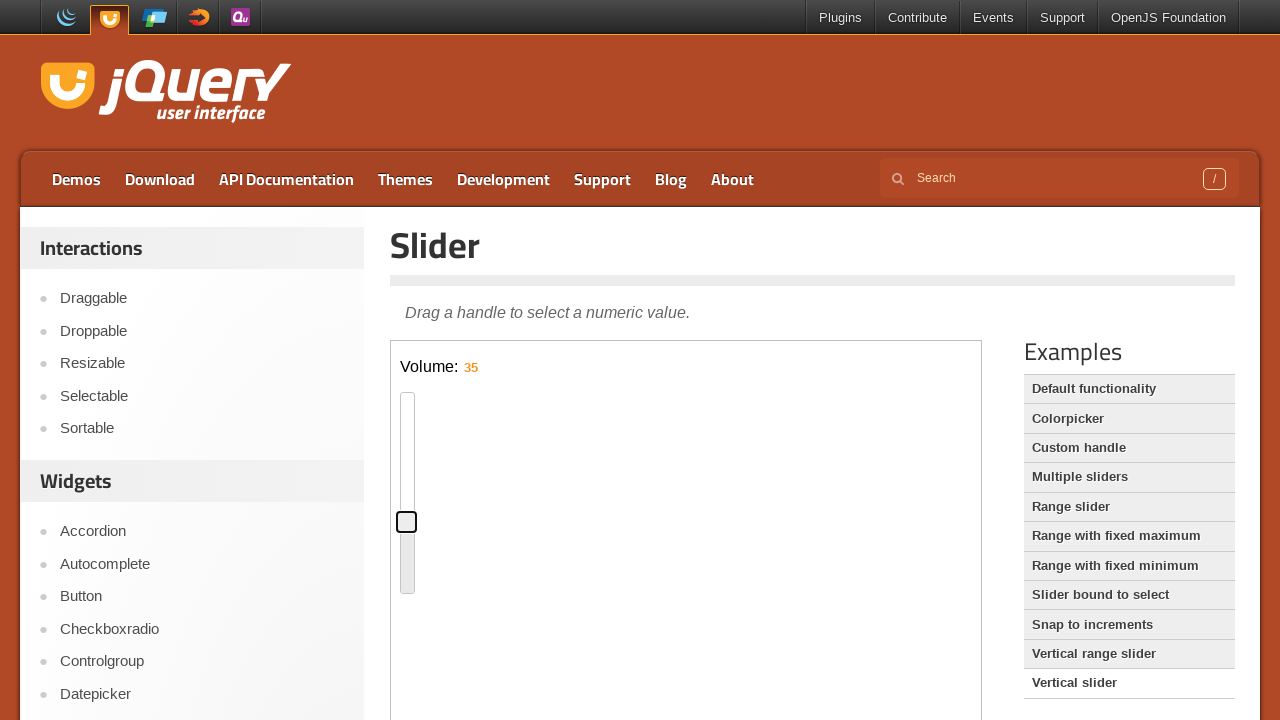